Tests that removing one element when two exist leaves one element remaining

Starting URL: http://the-internet.herokuapp.com/add_remove_elements/

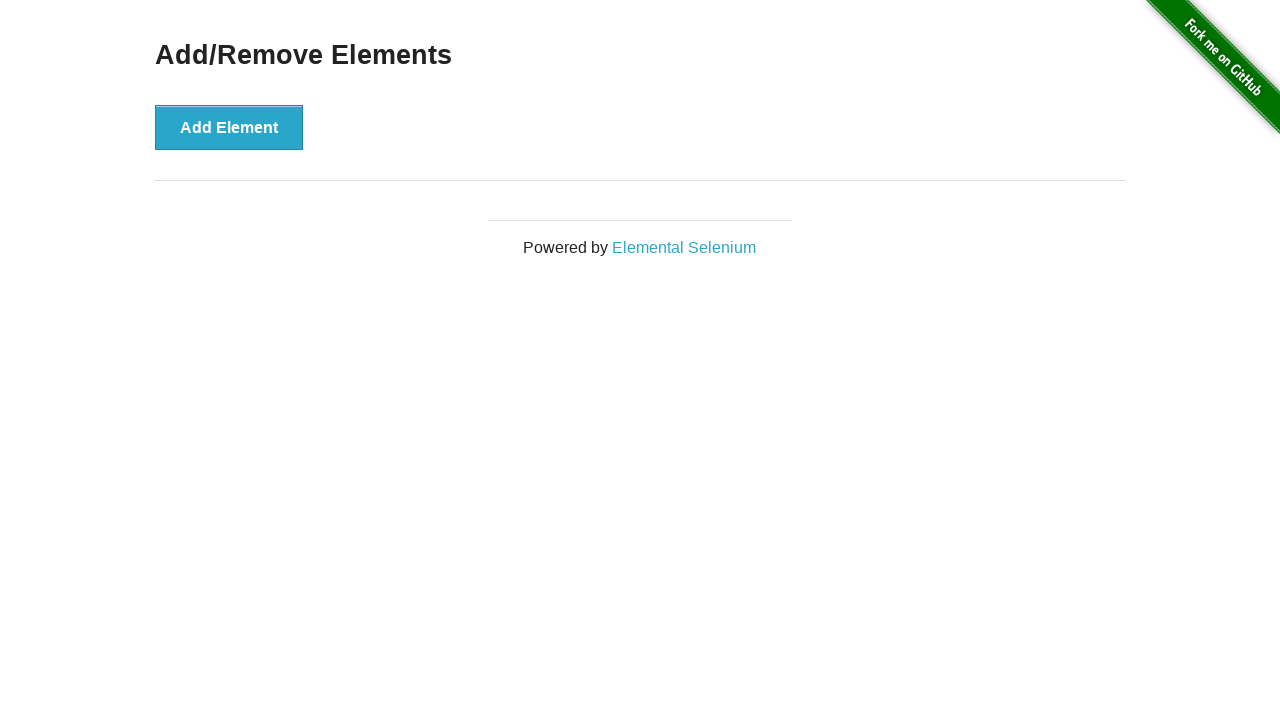

Clicked 'Add Element' button to add first element at (229, 127) on button:has-text('Add Element')
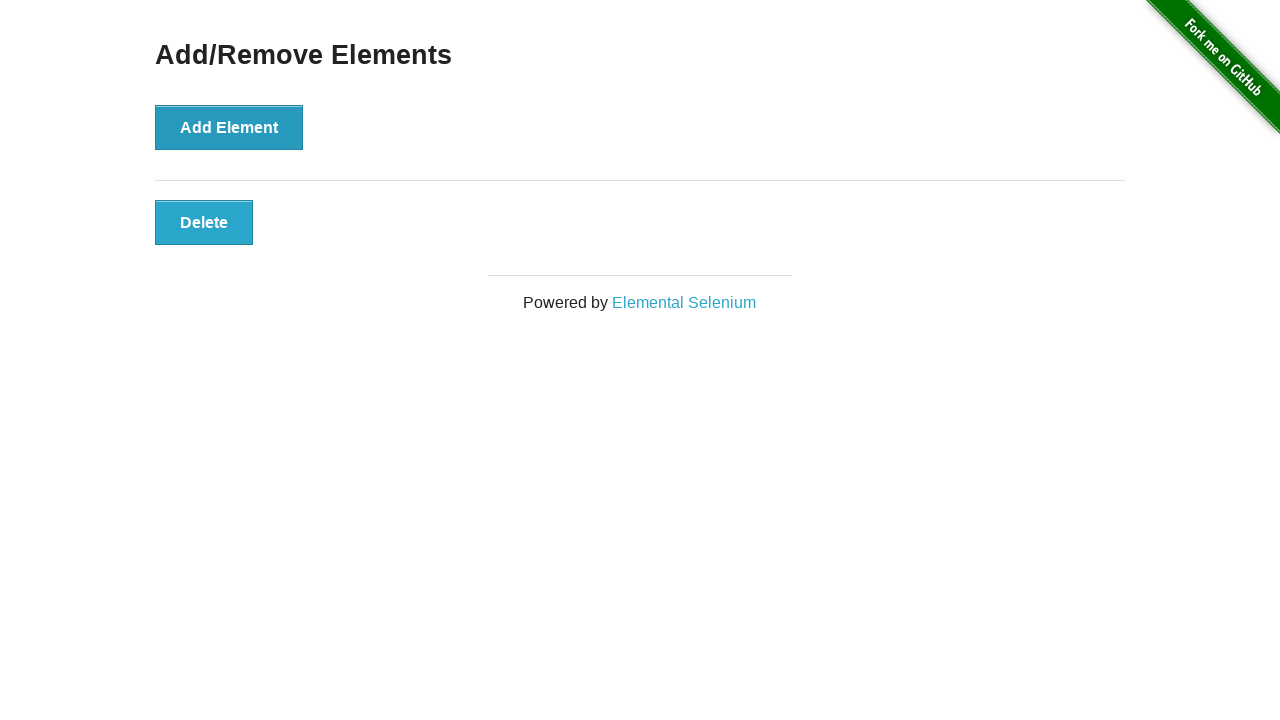

Clicked 'Add Element' button to add second element at (229, 127) on button:has-text('Add Element')
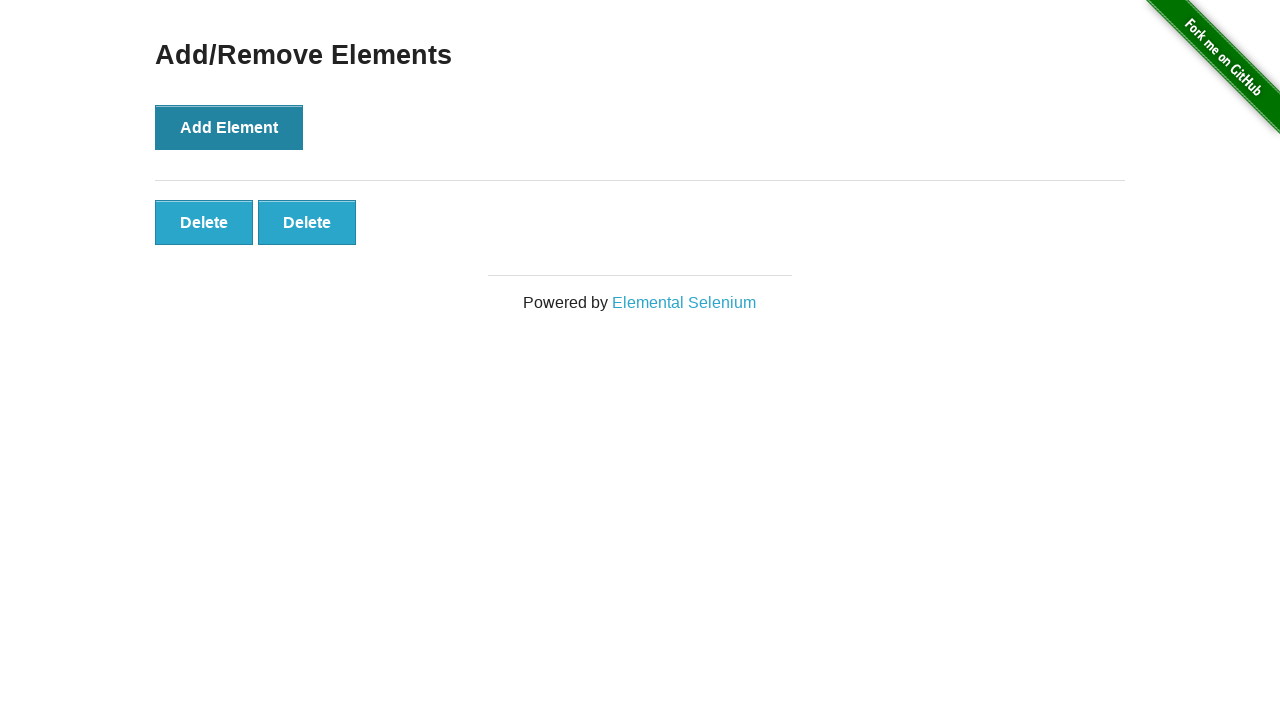

Both added elements are now visible on the page
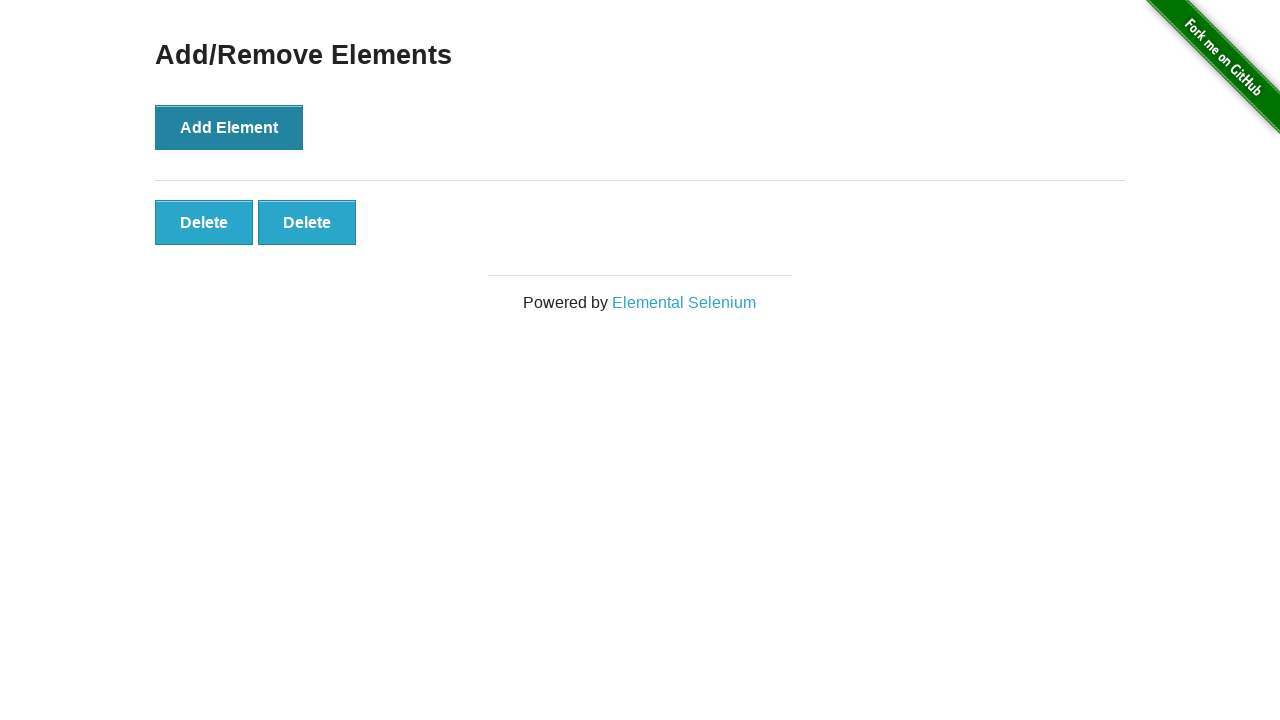

Clicked delete button on the first element to remove it at (204, 222) on .added-manually >> nth=0
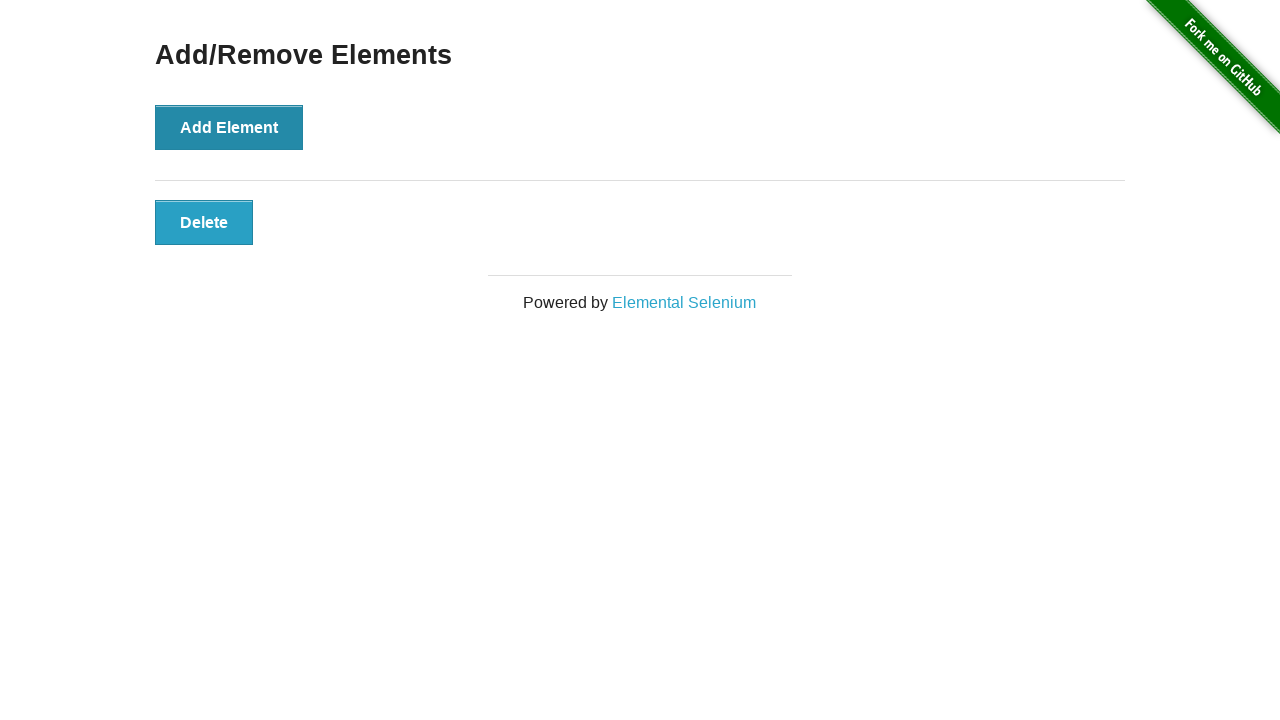

Verified that one element remains after deletion
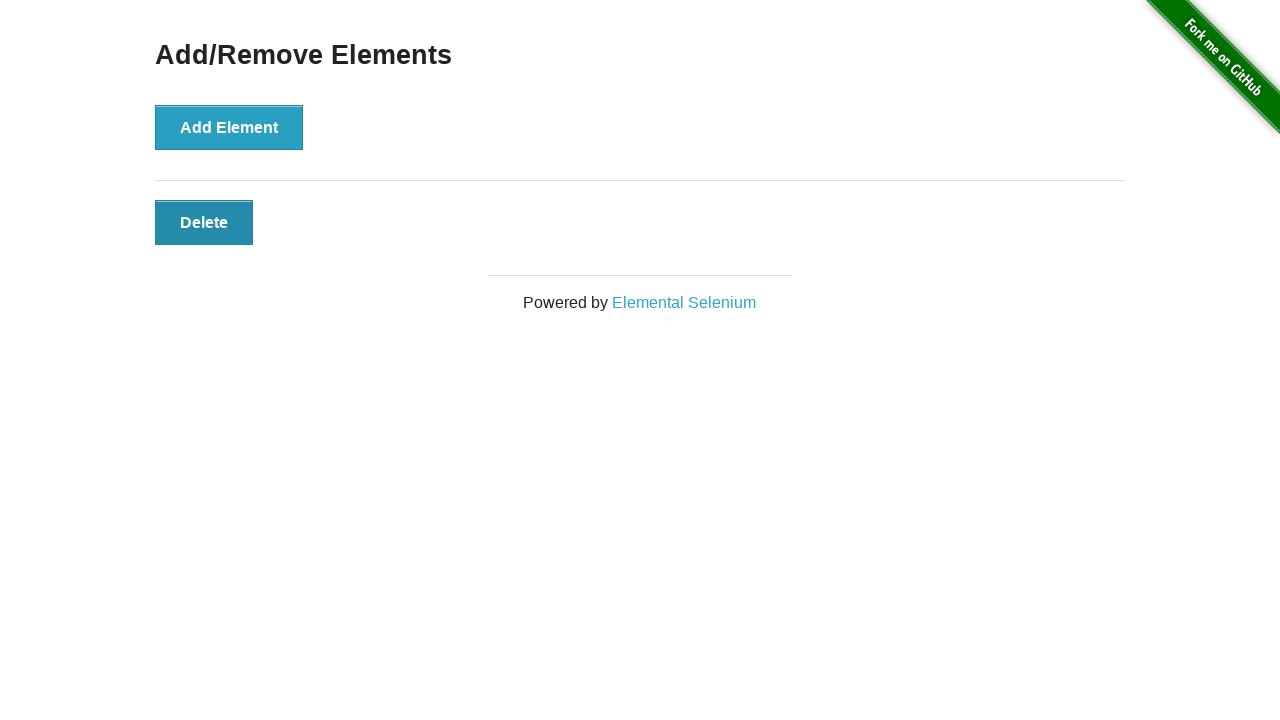

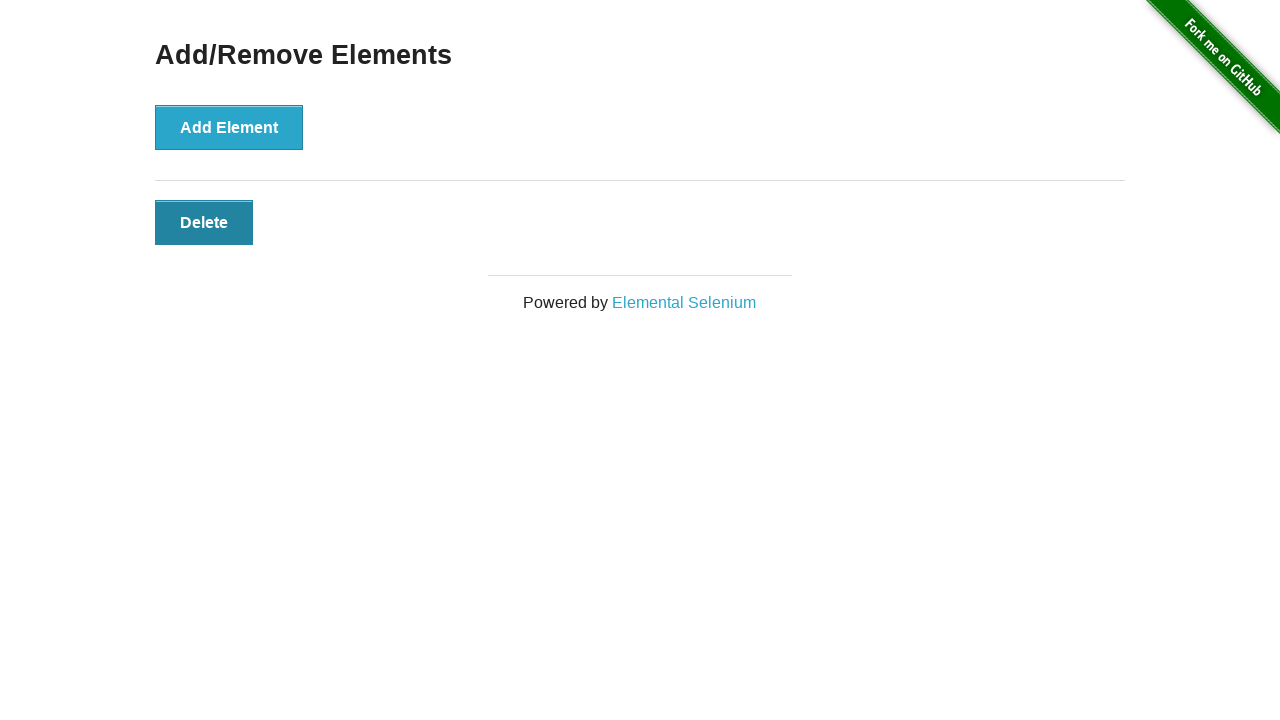